Takes a screenshot of a specified URL using Playwright, with an optional wait time before capturing

Starting URL: https://example.com

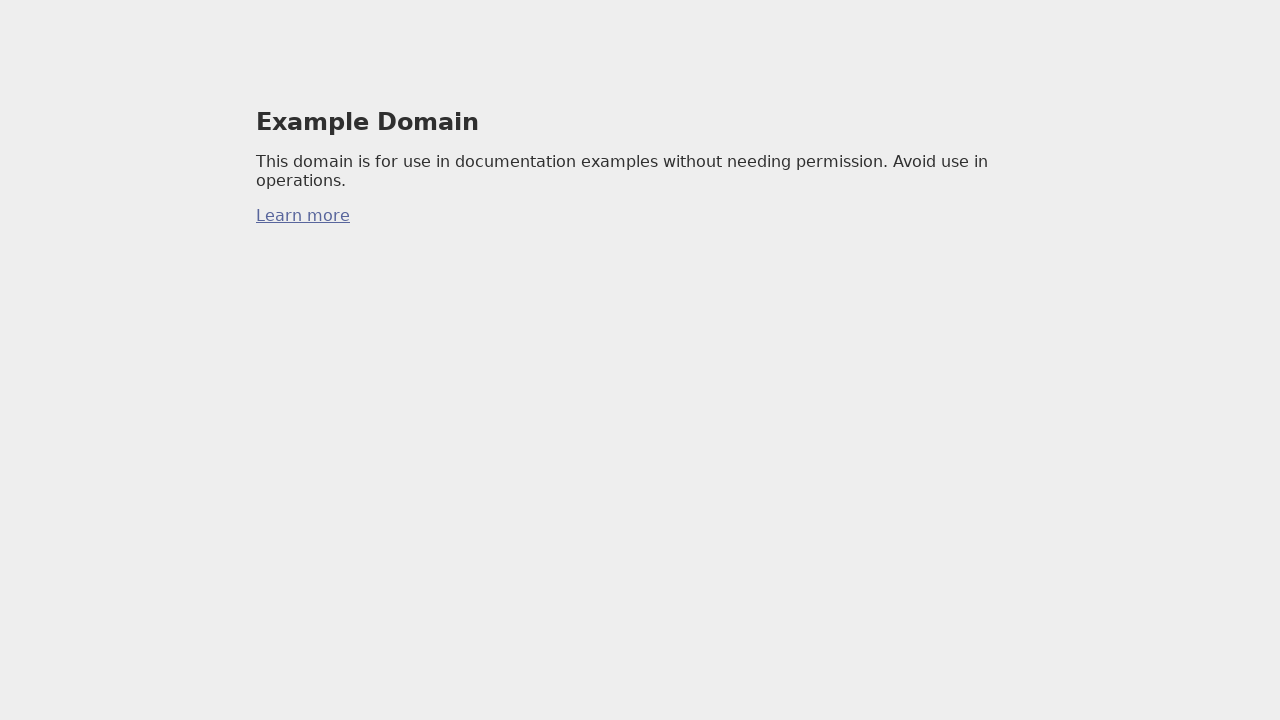

Set viewport size to 1920x1080
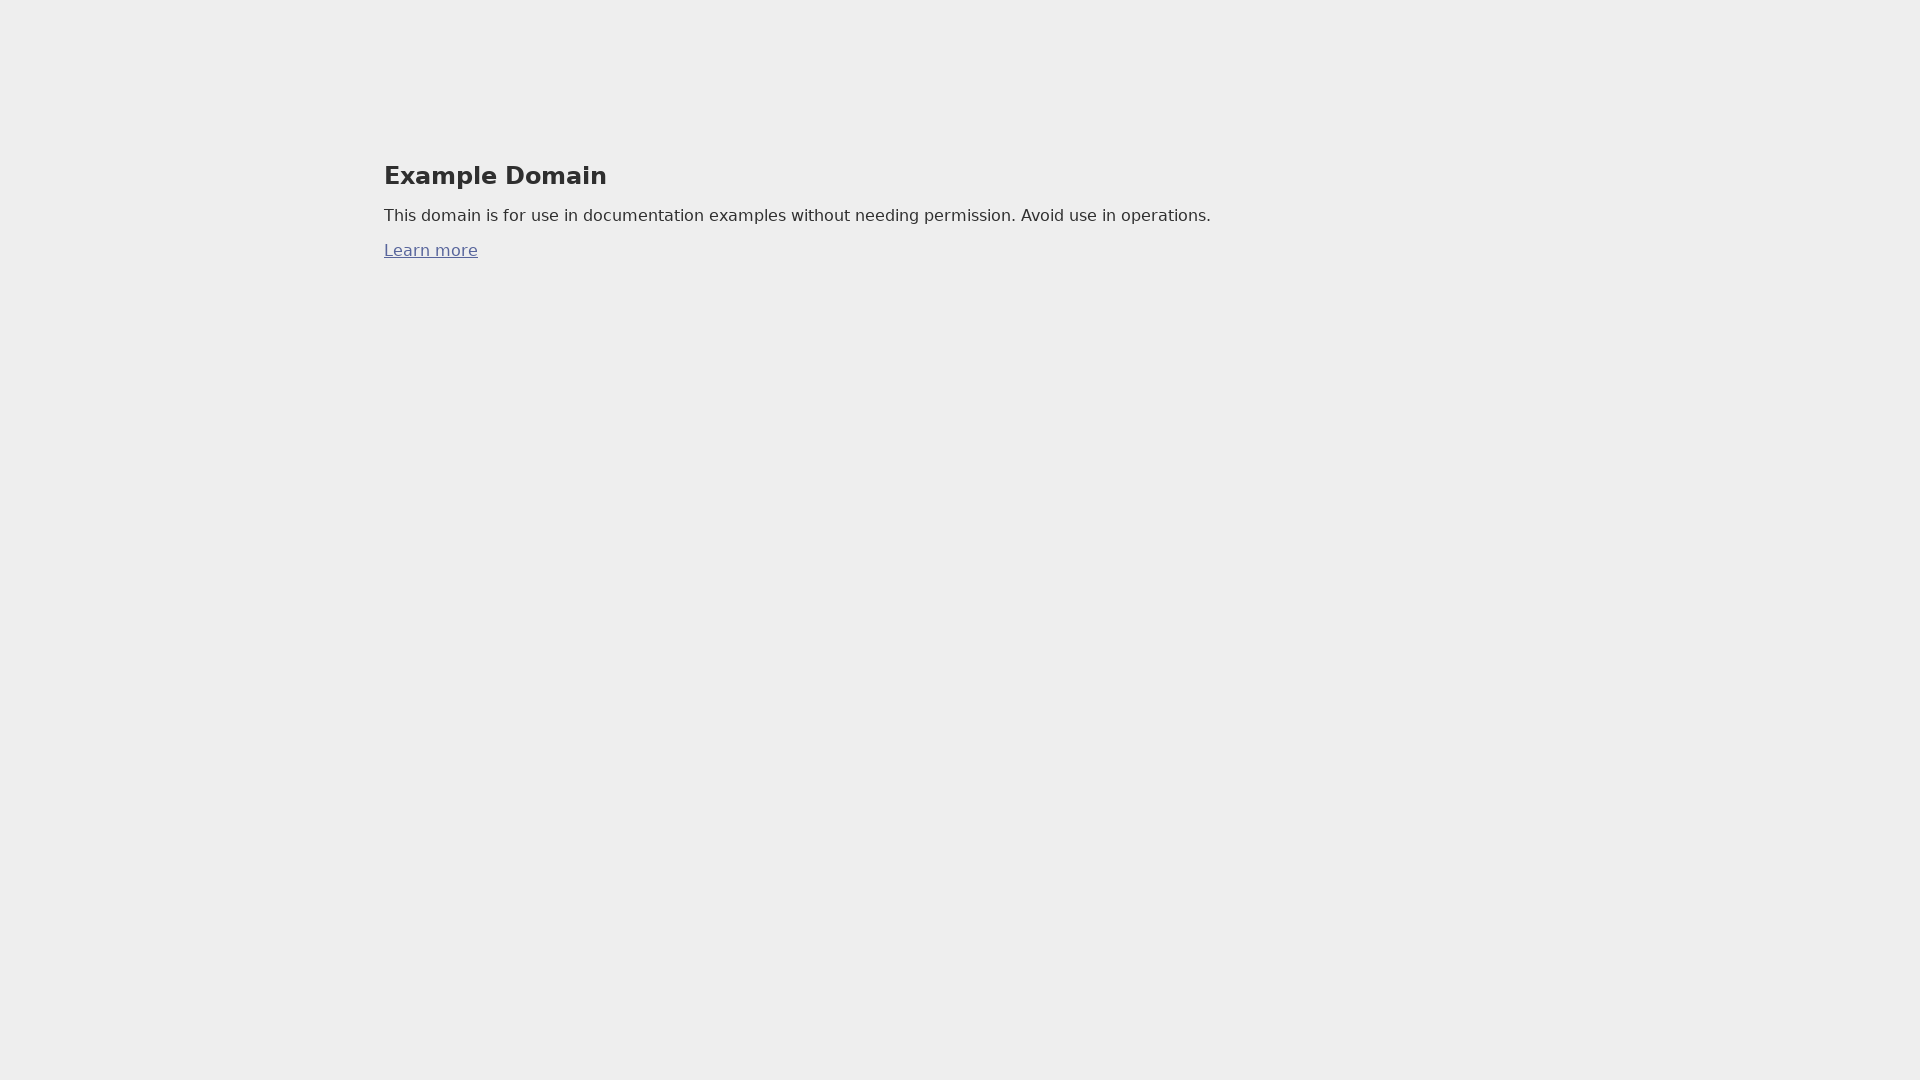

Waited for page to reach networkidle state
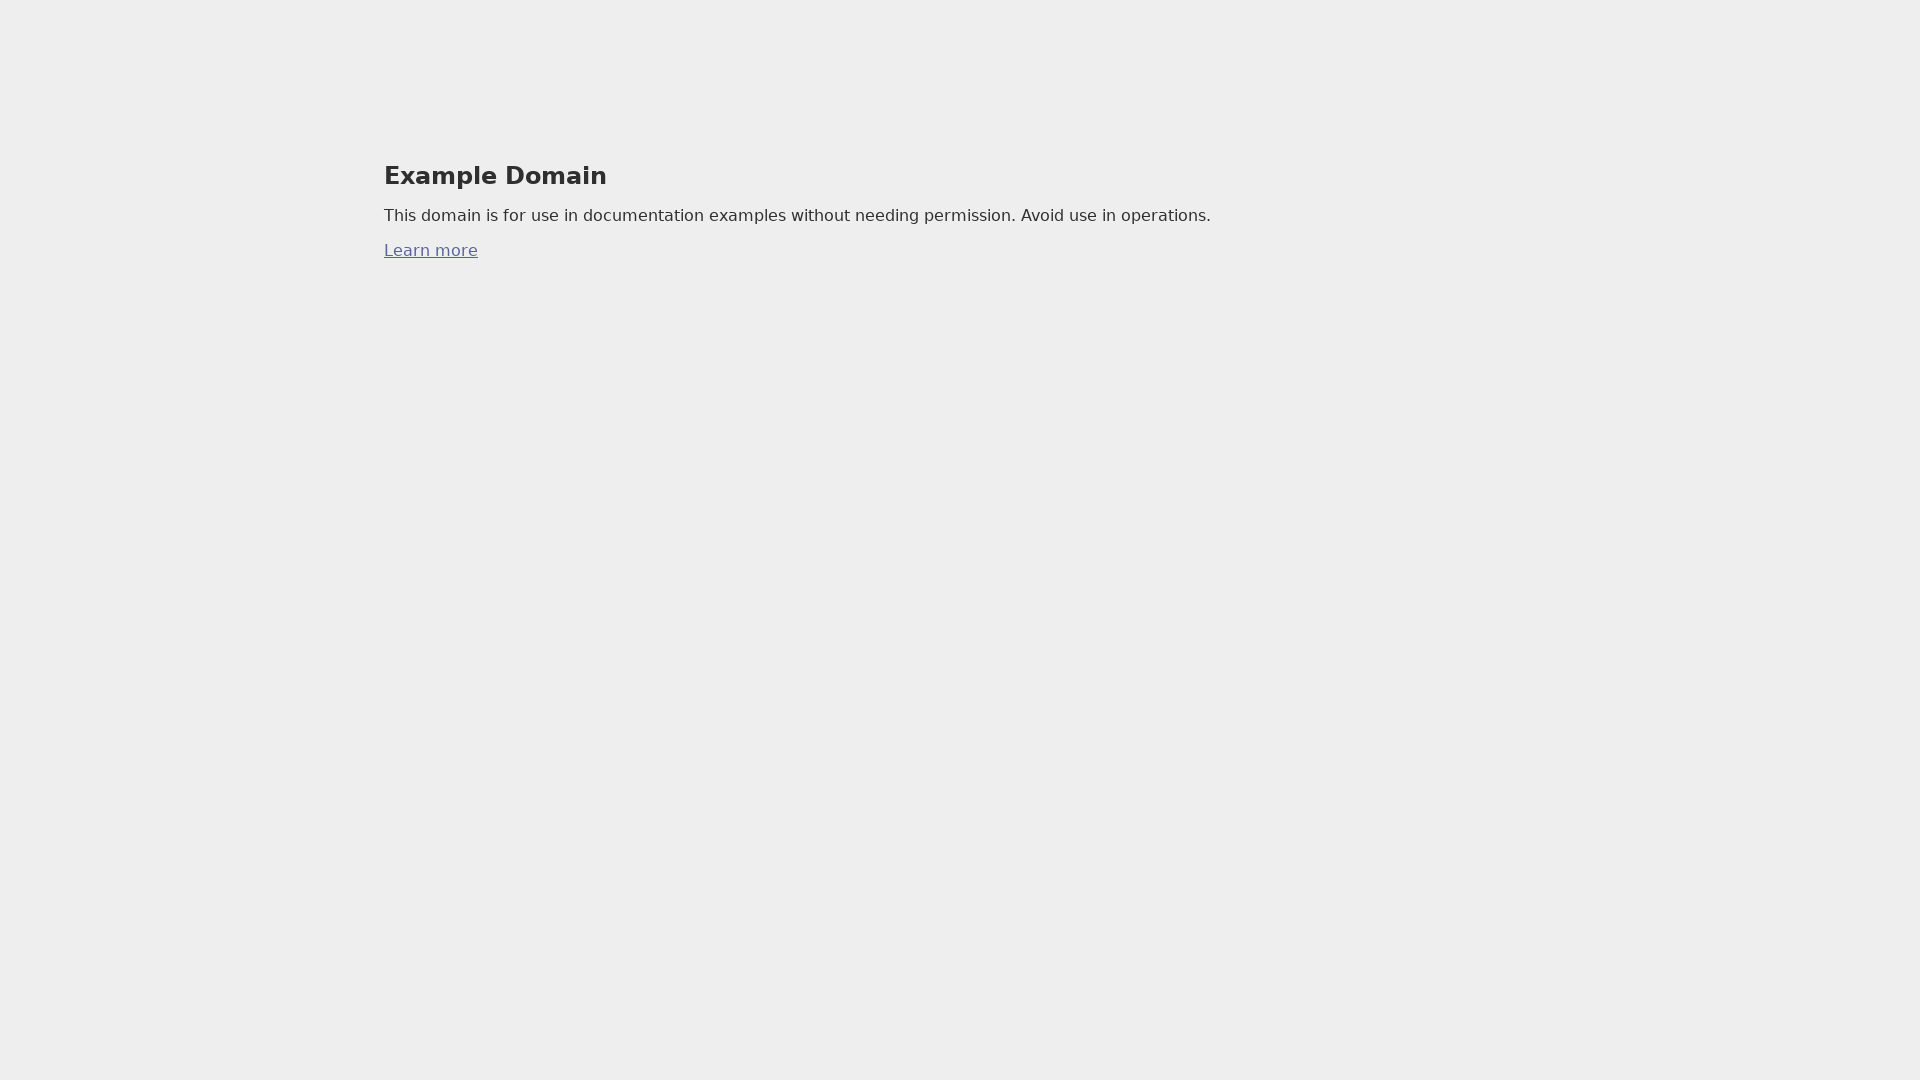

Captured screenshot of https://example.com
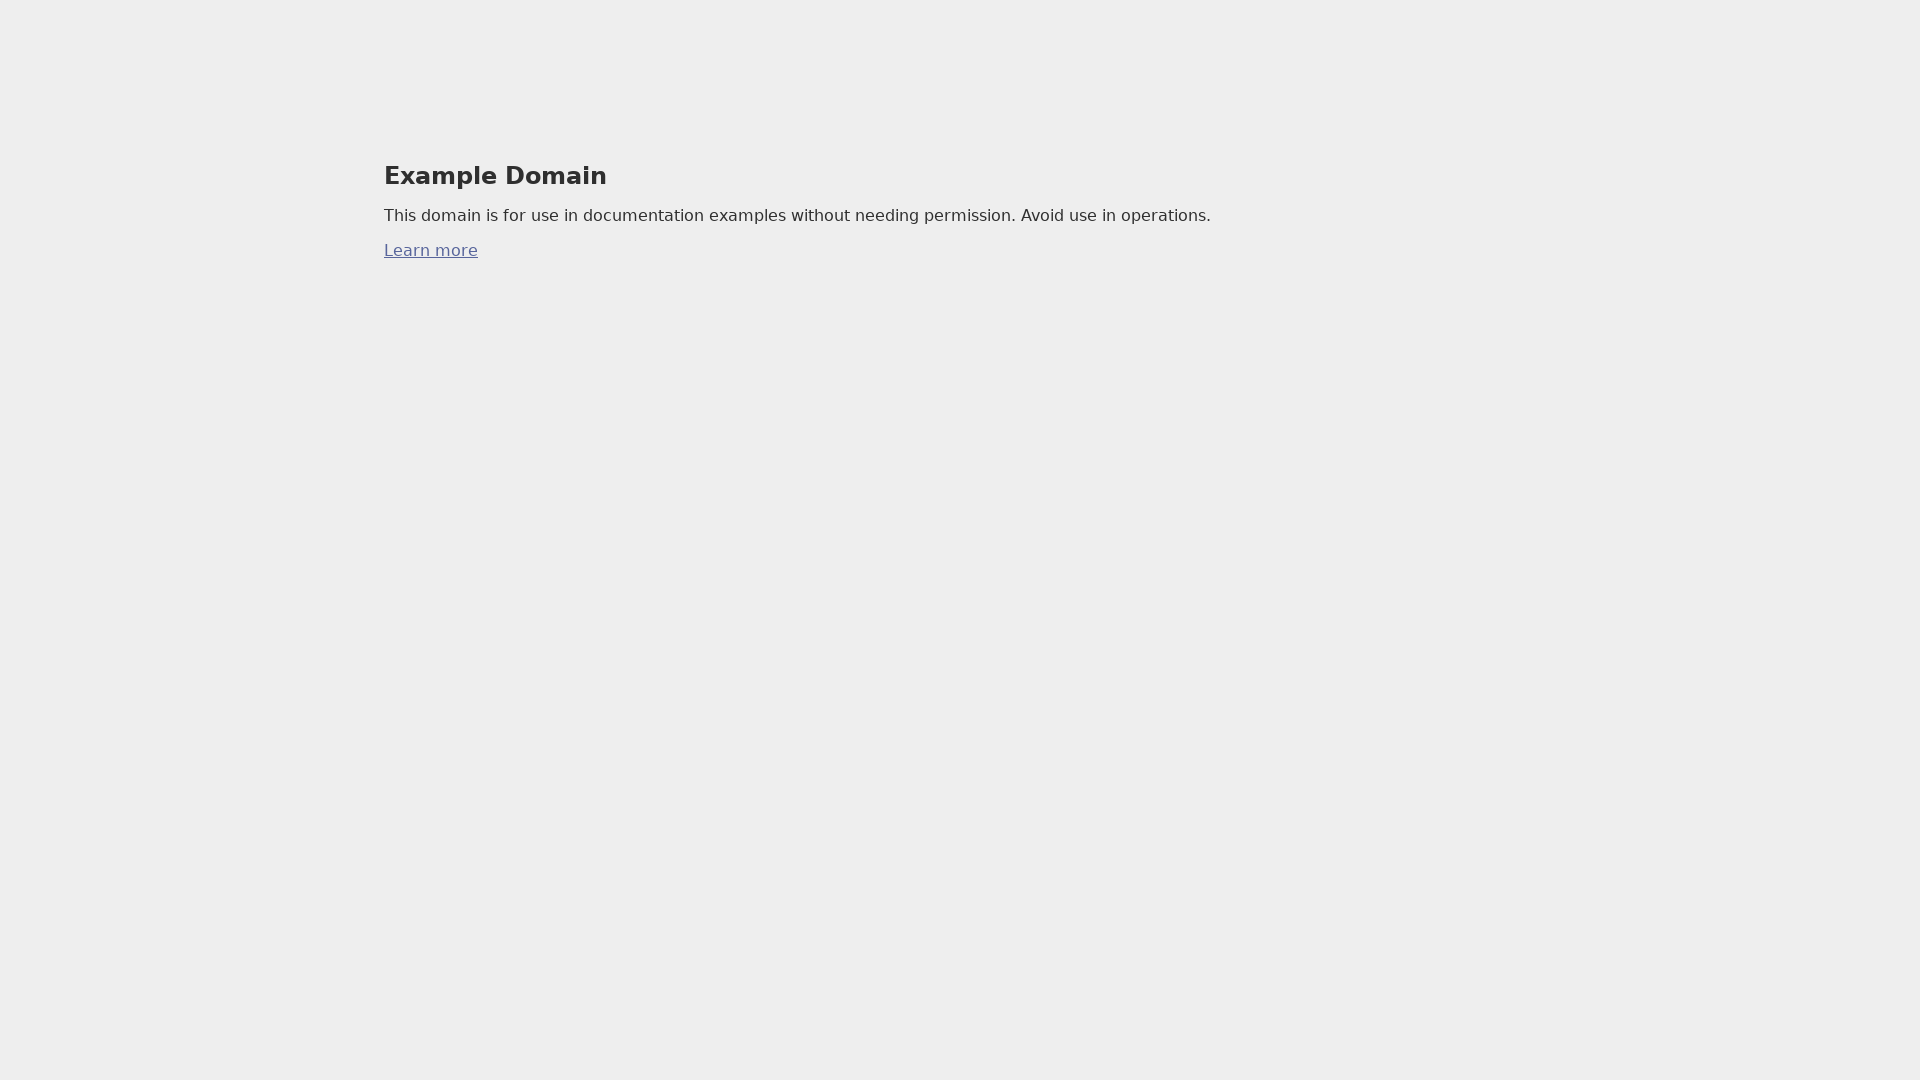

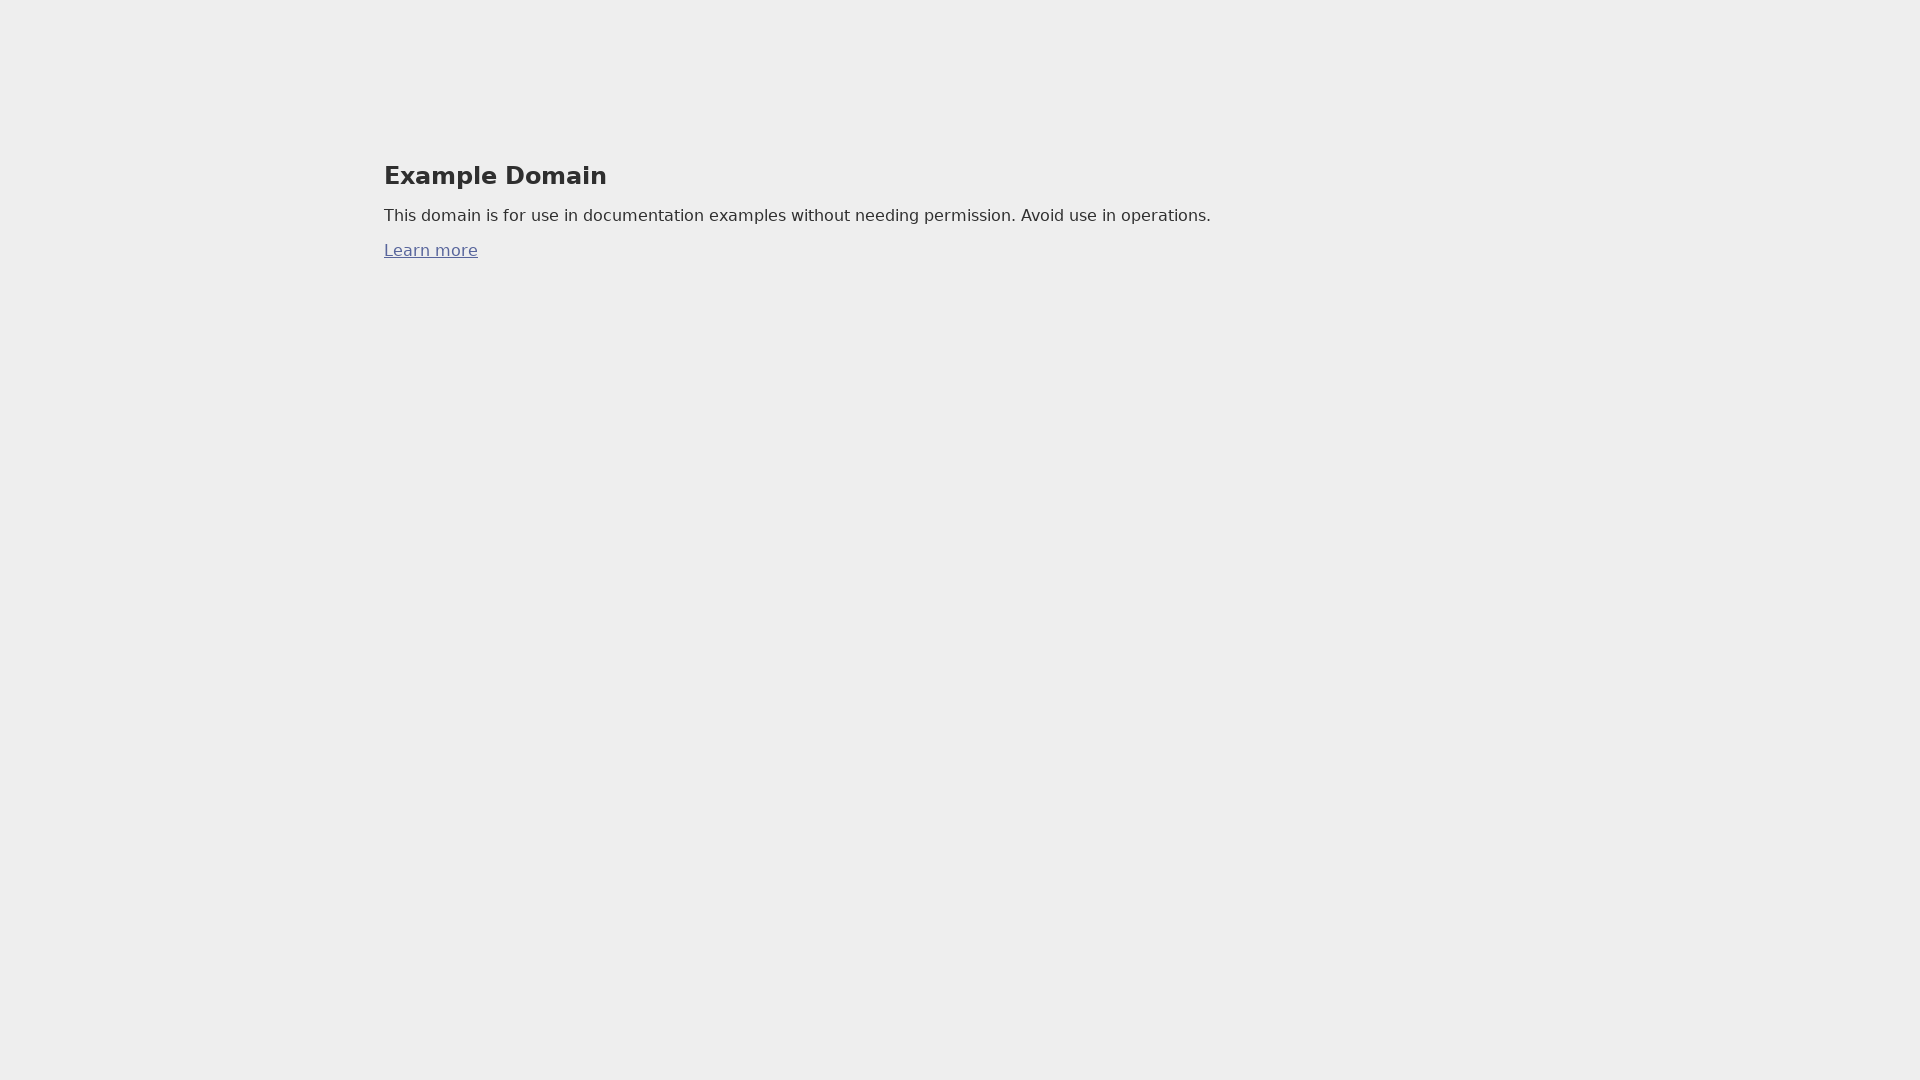